Tests browser window/tab handling by opening a new tab, switching to it, verifying the content, and switching back to the original tab

Starting URL: https://demoqa.com/browser-windows

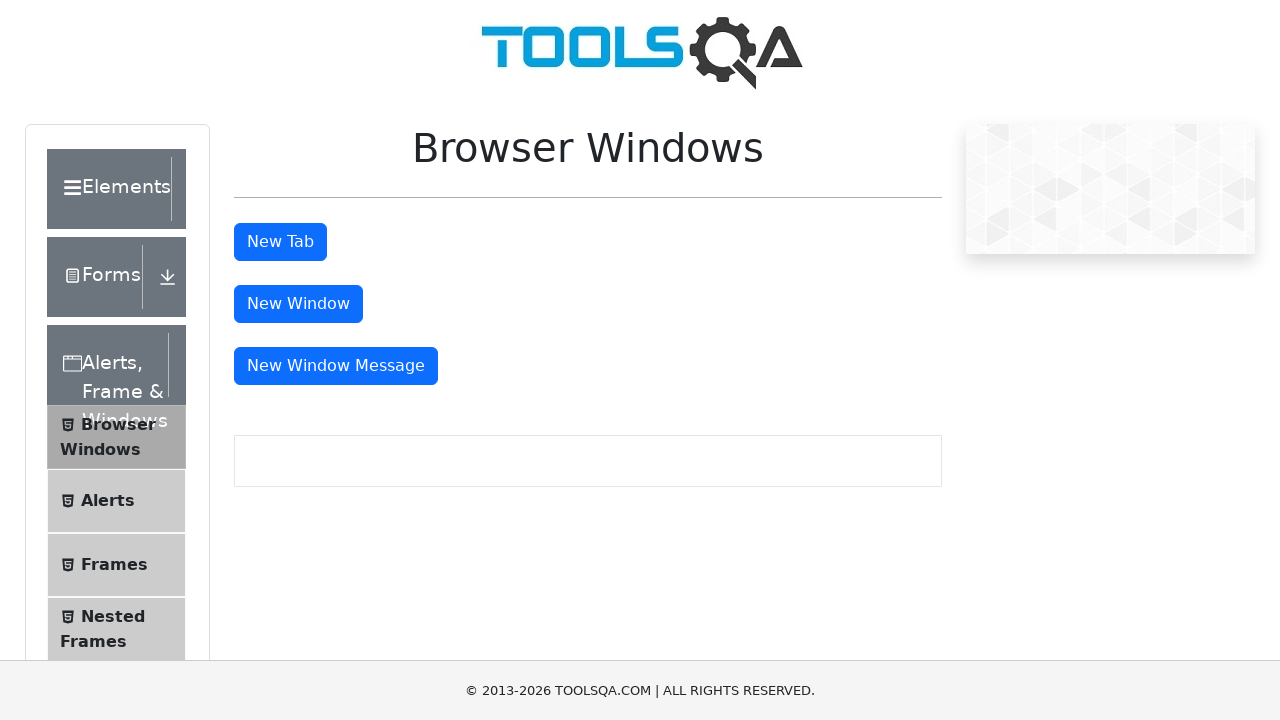

Clicked tab button to open new tab at (280, 242) on #tabButton
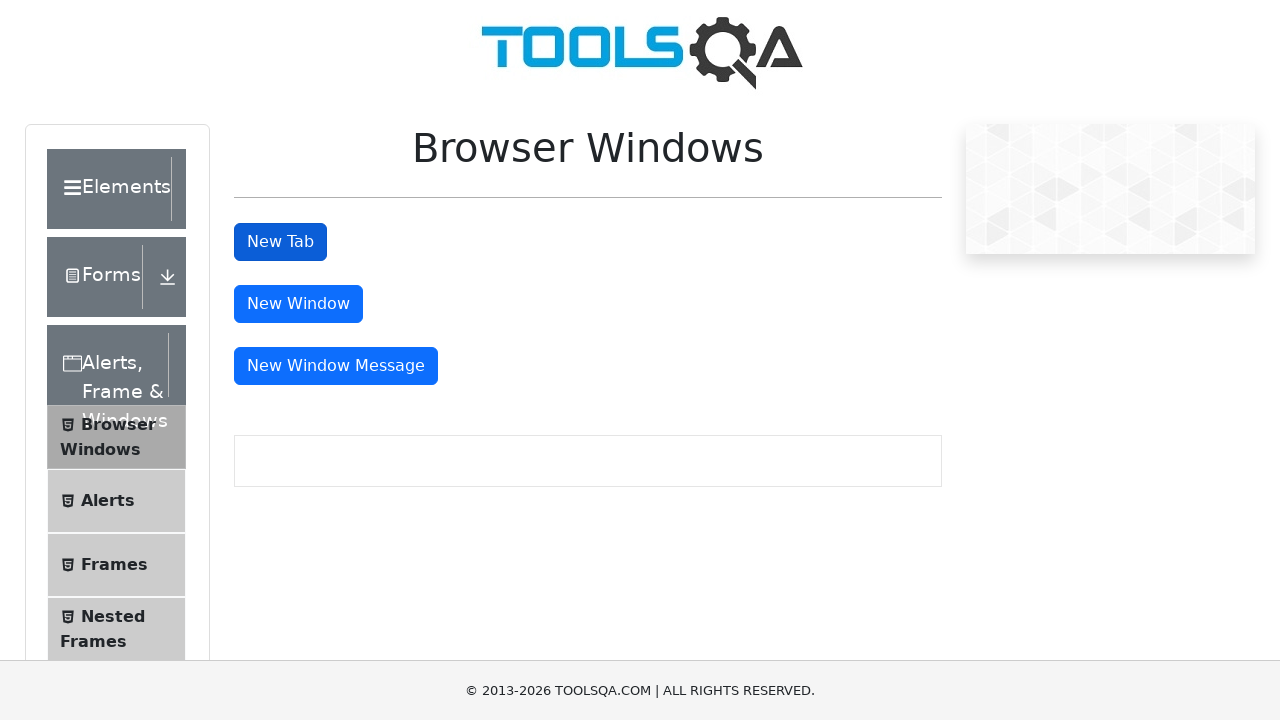

Opened new tab and captured page reference at (280, 242) on #tabButton
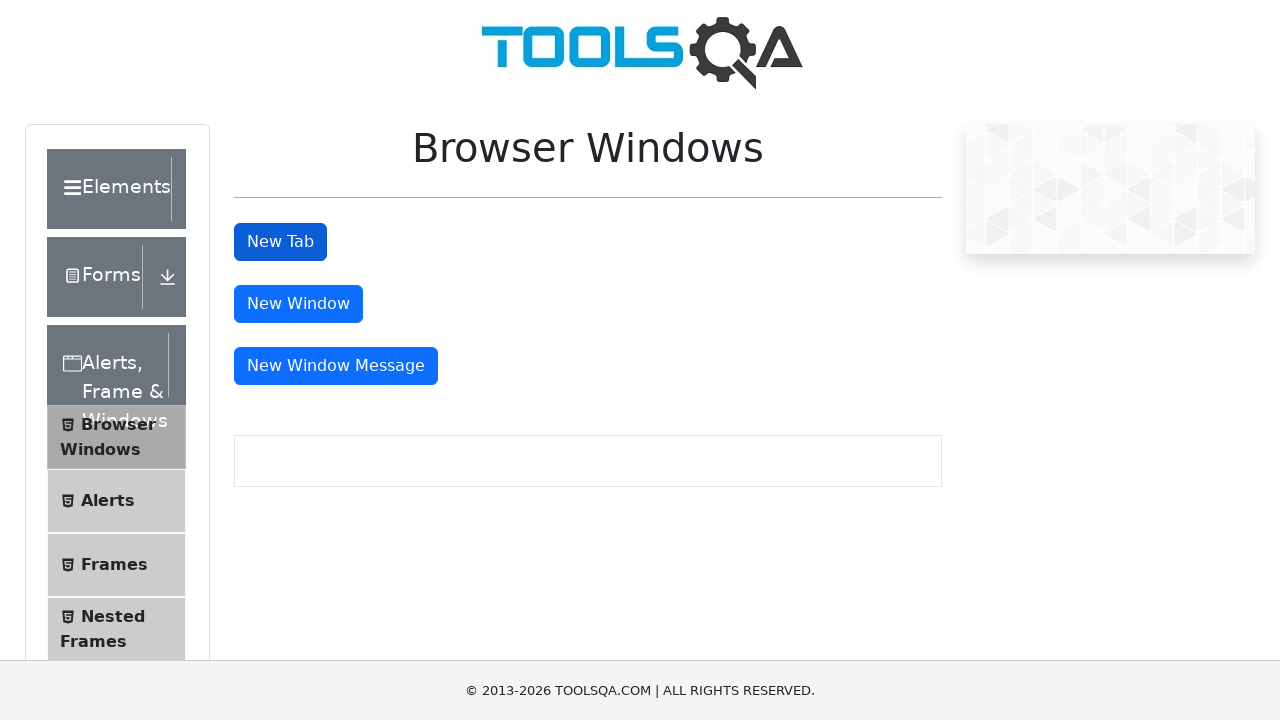

Retrieved new page object from context
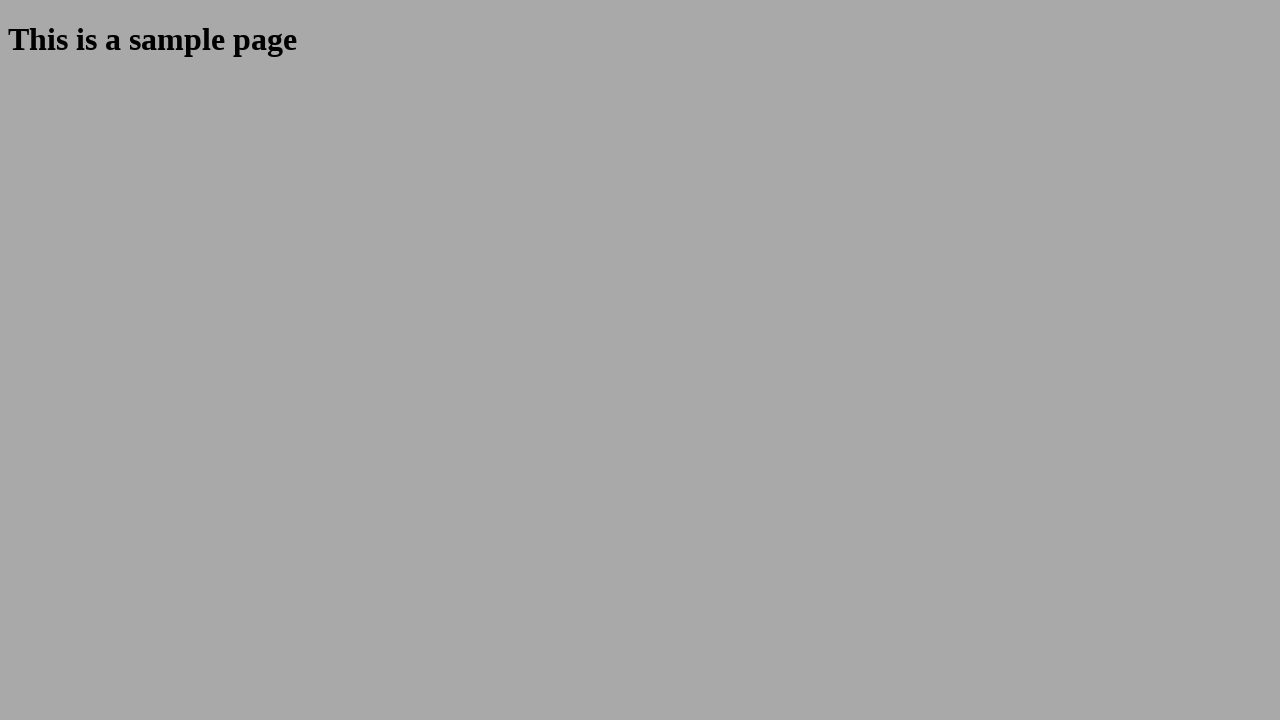

New tab page loaded successfully
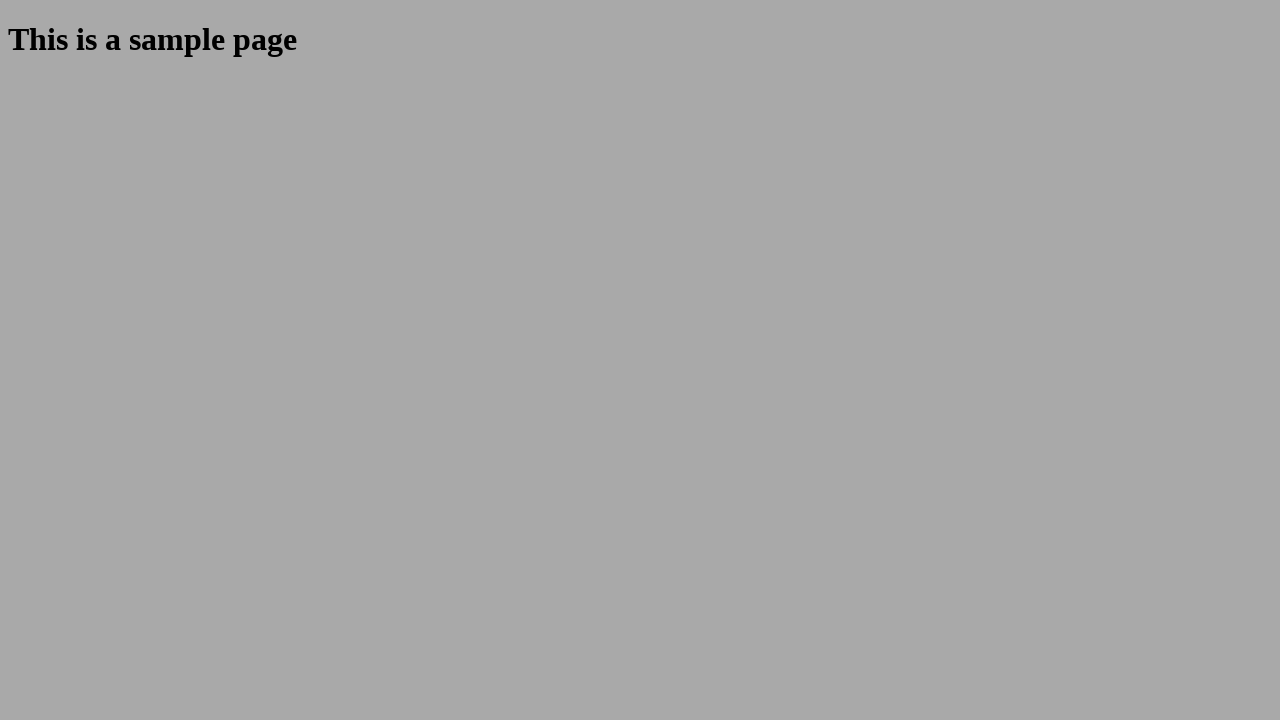

Verified new tab content by finding sample heading
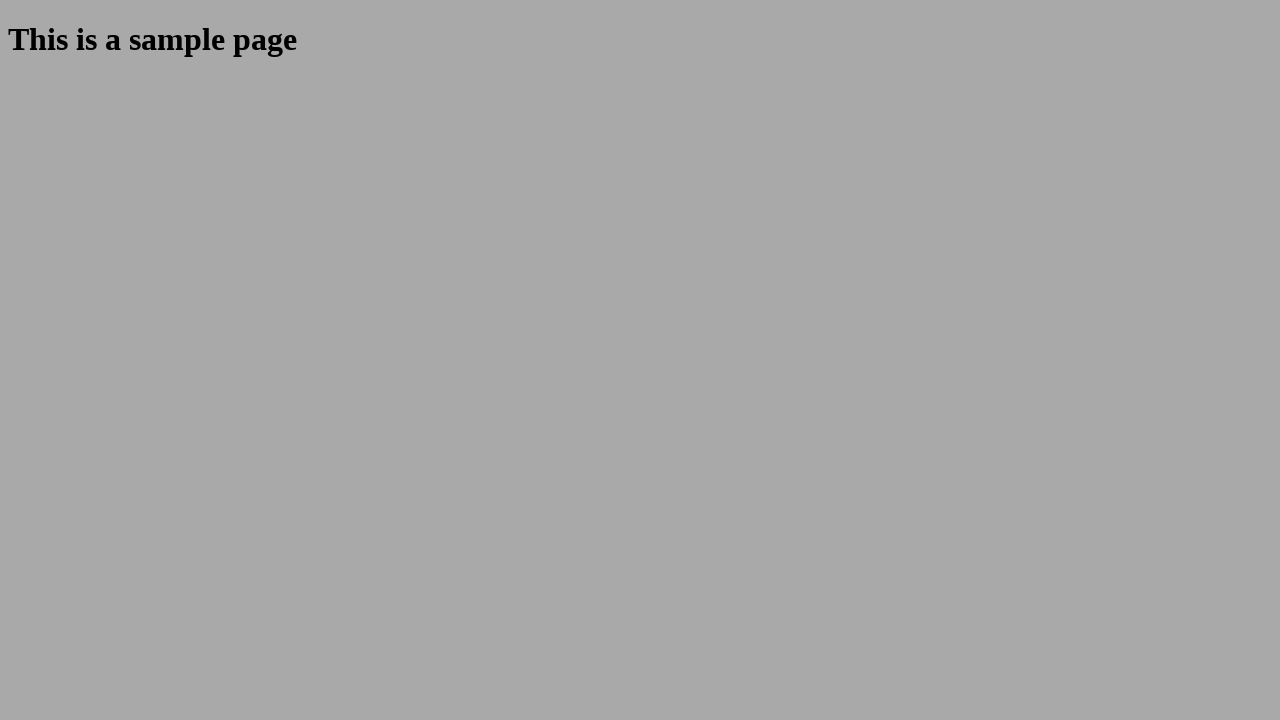

Closed new tab
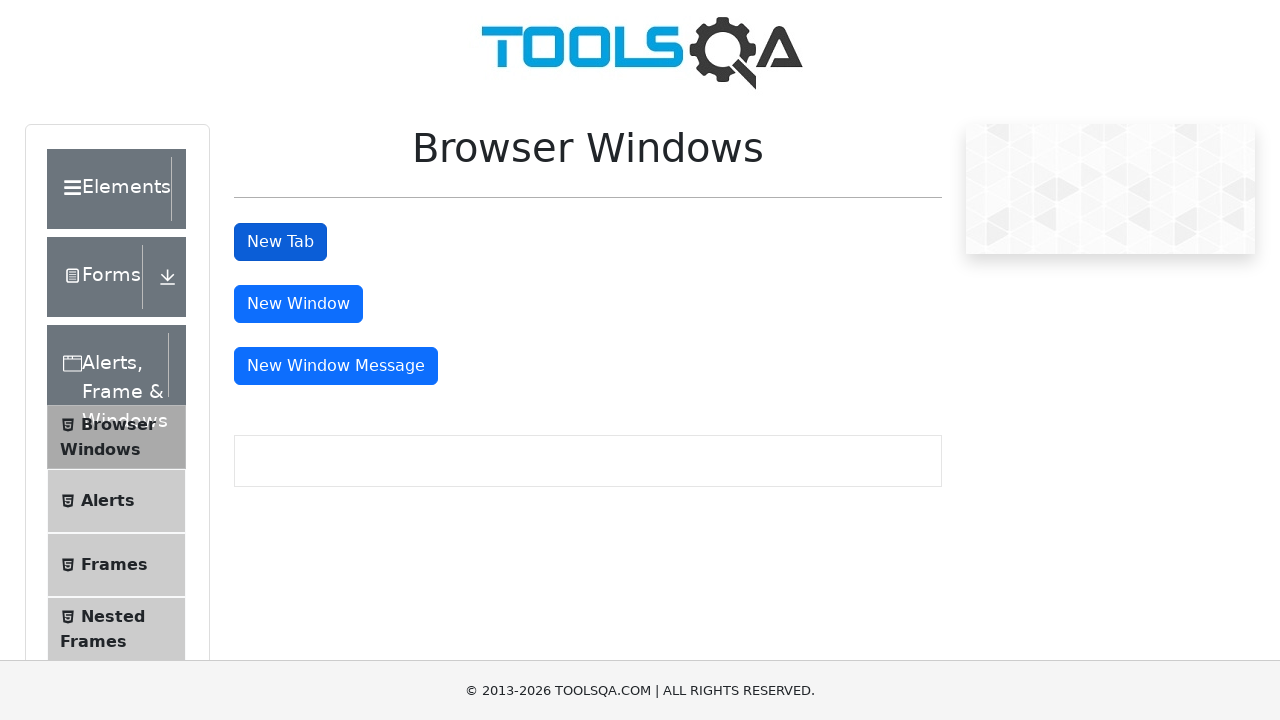

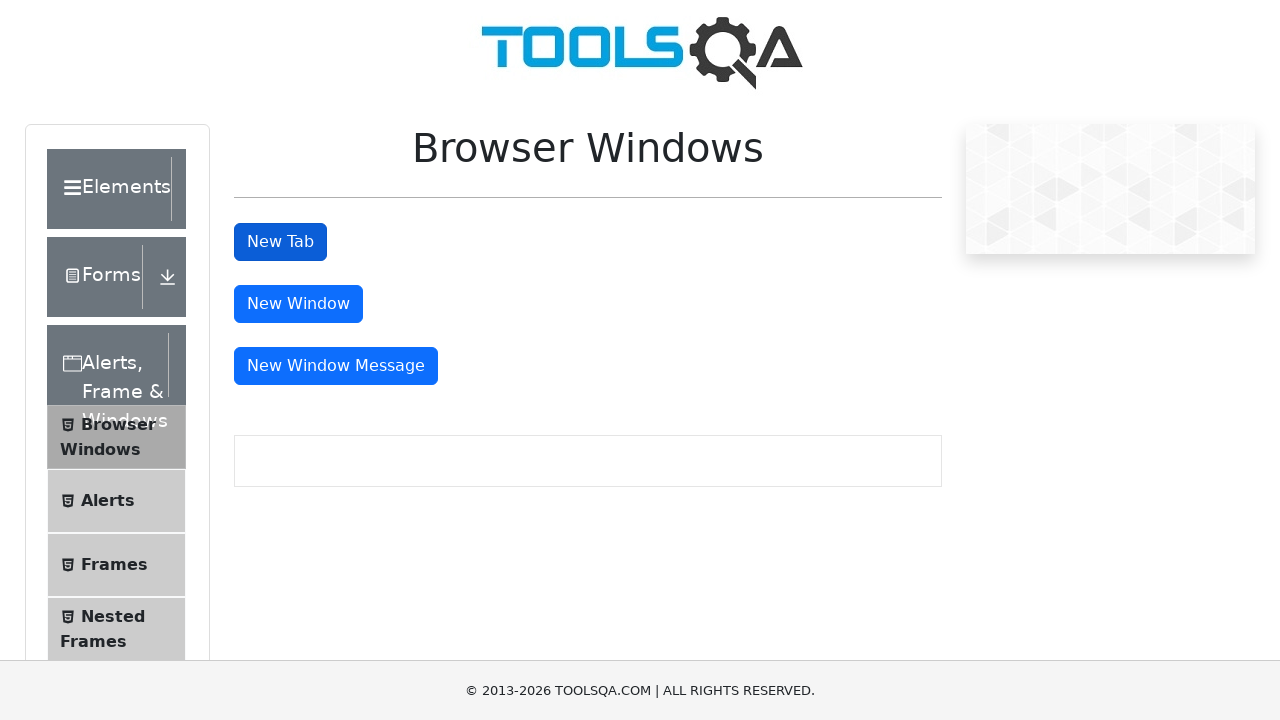